Navigates to an e-commerce site and adds specific items (Cucumber, Brocolli, and Carrot) to the shopping cart by finding them in the product list and clicking their "ADD TO CART" buttons

Starting URL: https://rahulshettyacademy.com/seleniumPractise/#/

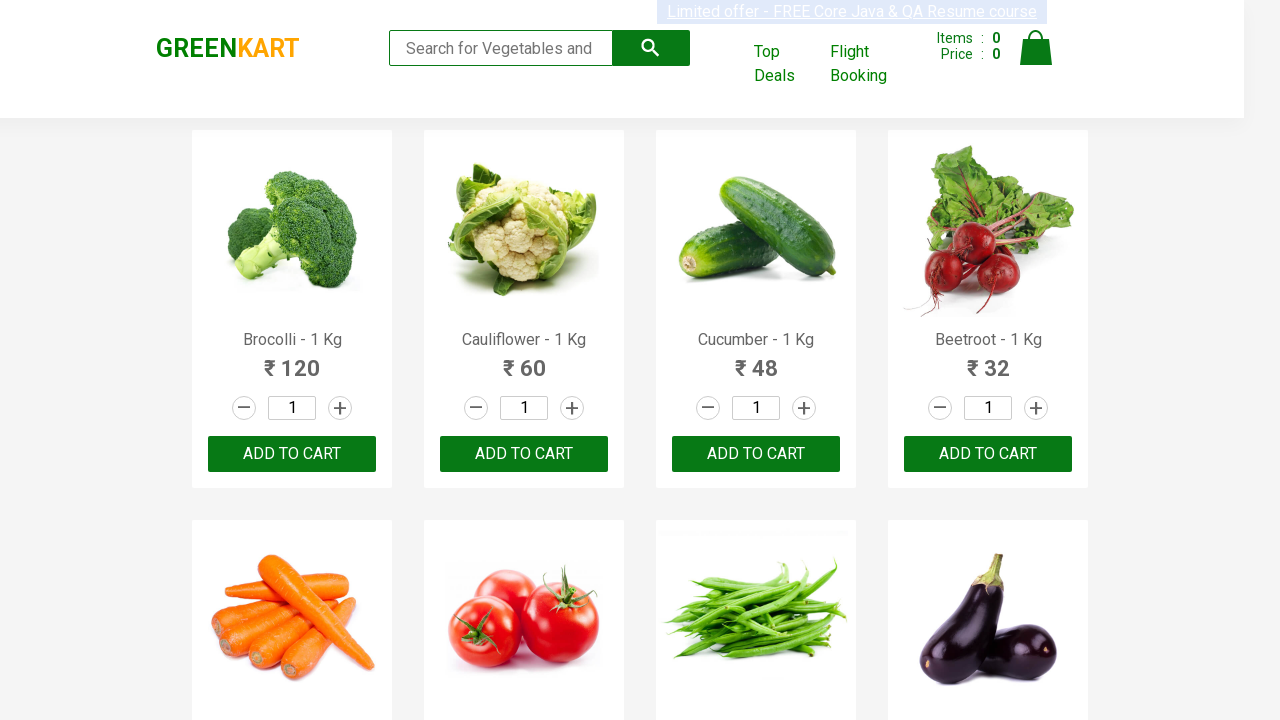

Located all product name elements on the page
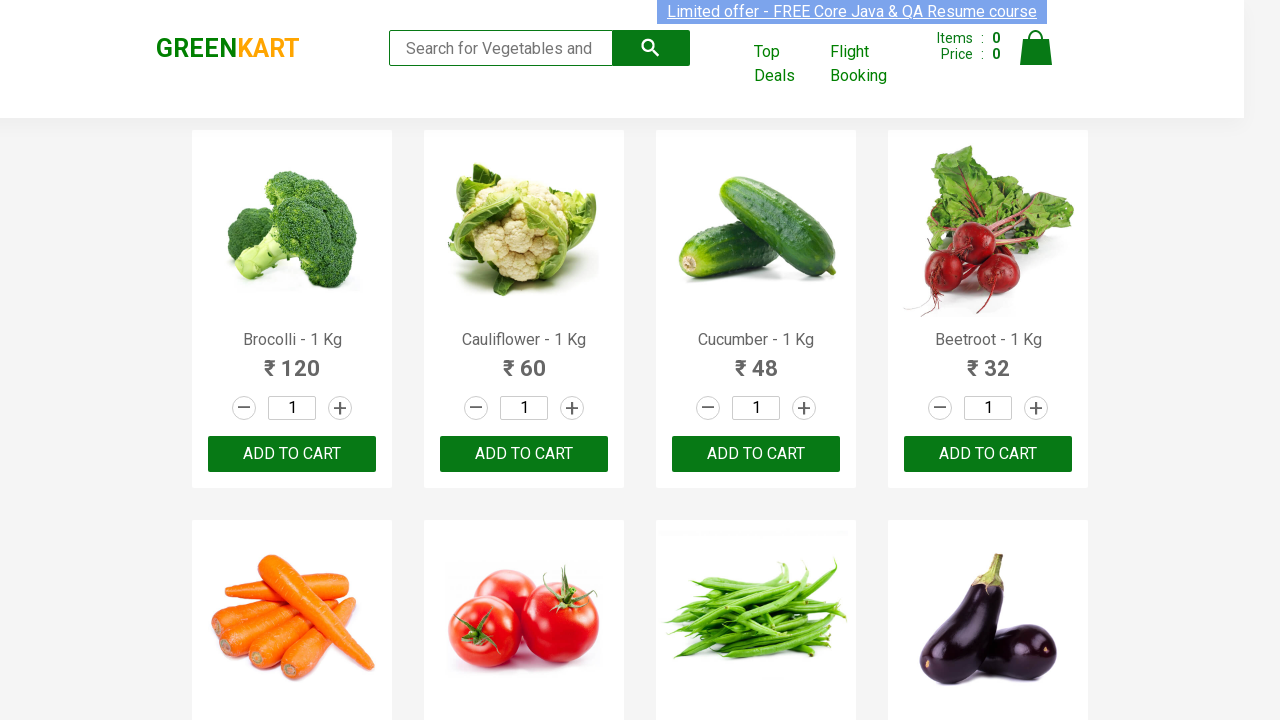

Retrieved product name text from item 0
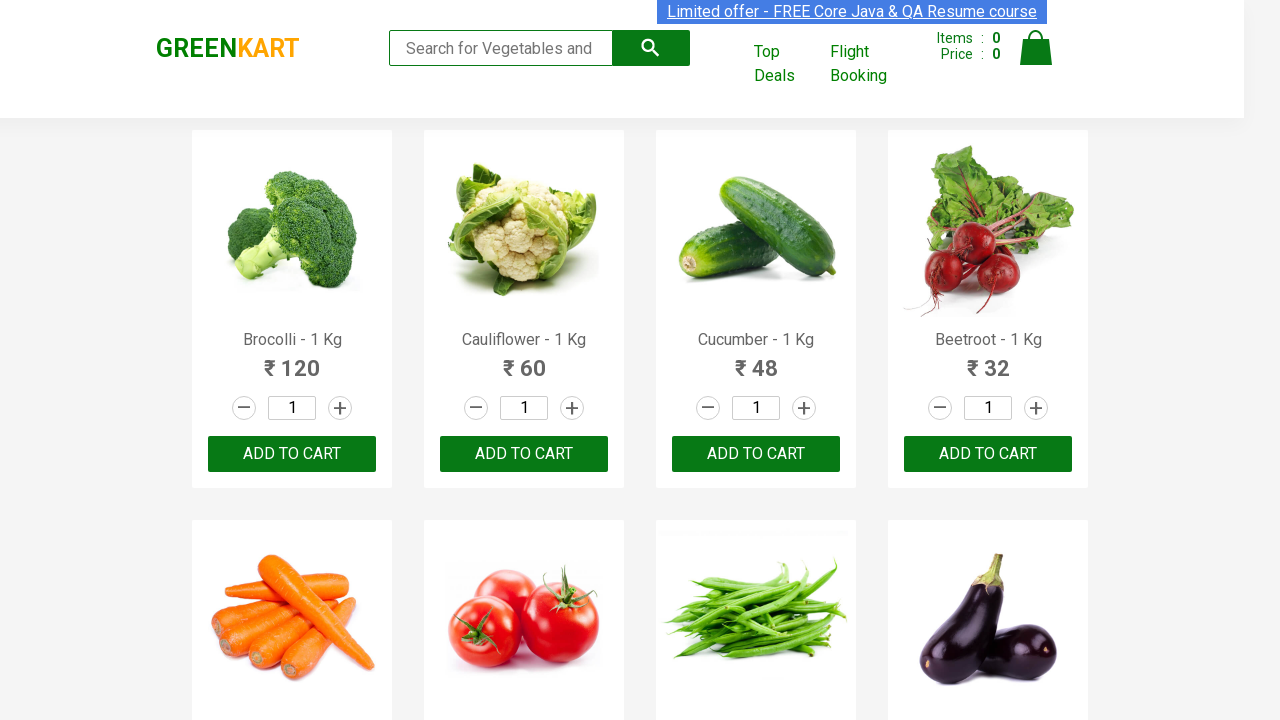

Clicked ADD TO CART button for Brocolli at (292, 454) on xpath=//button[text()='ADD TO CART'] >> nth=0
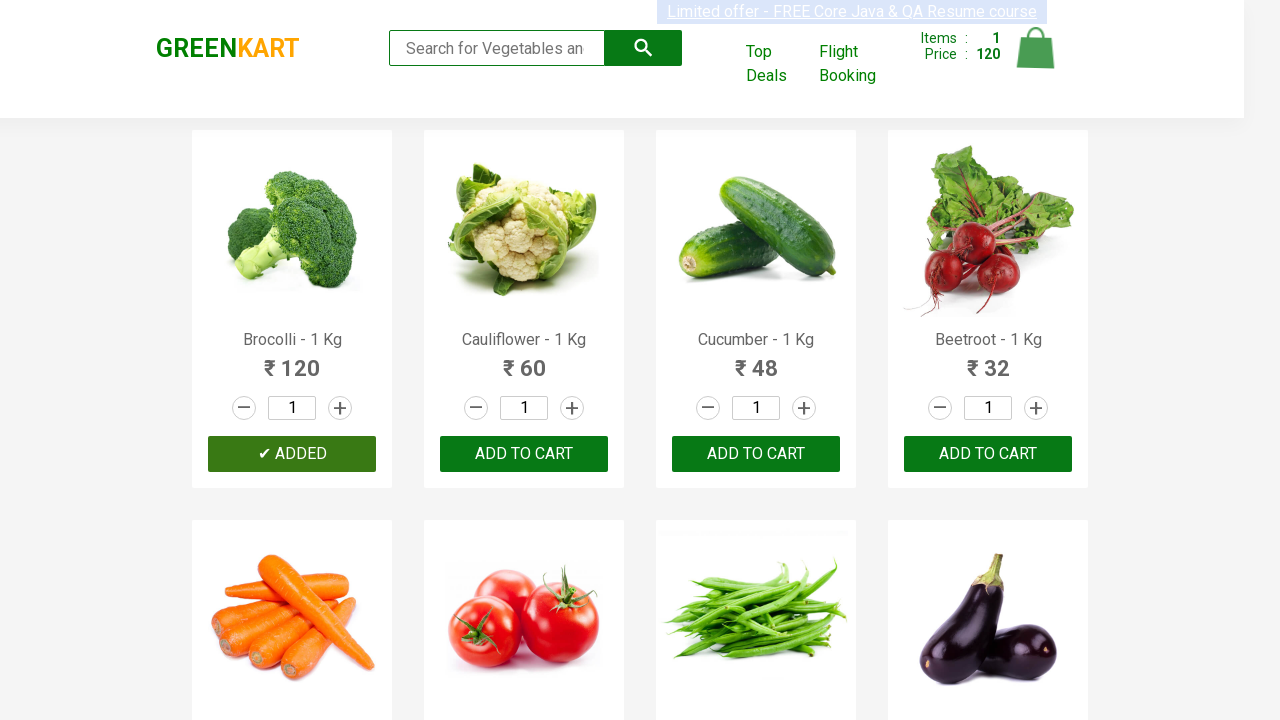

Retrieved product name text from item 1
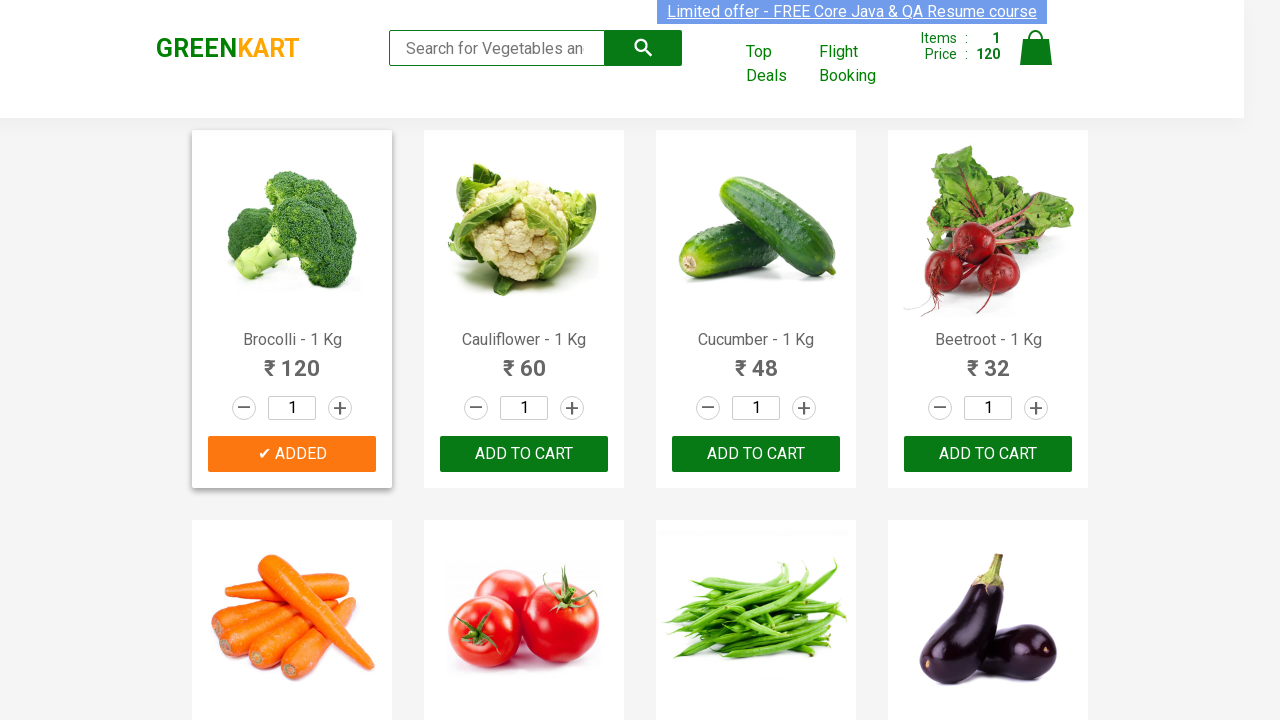

Retrieved product name text from item 2
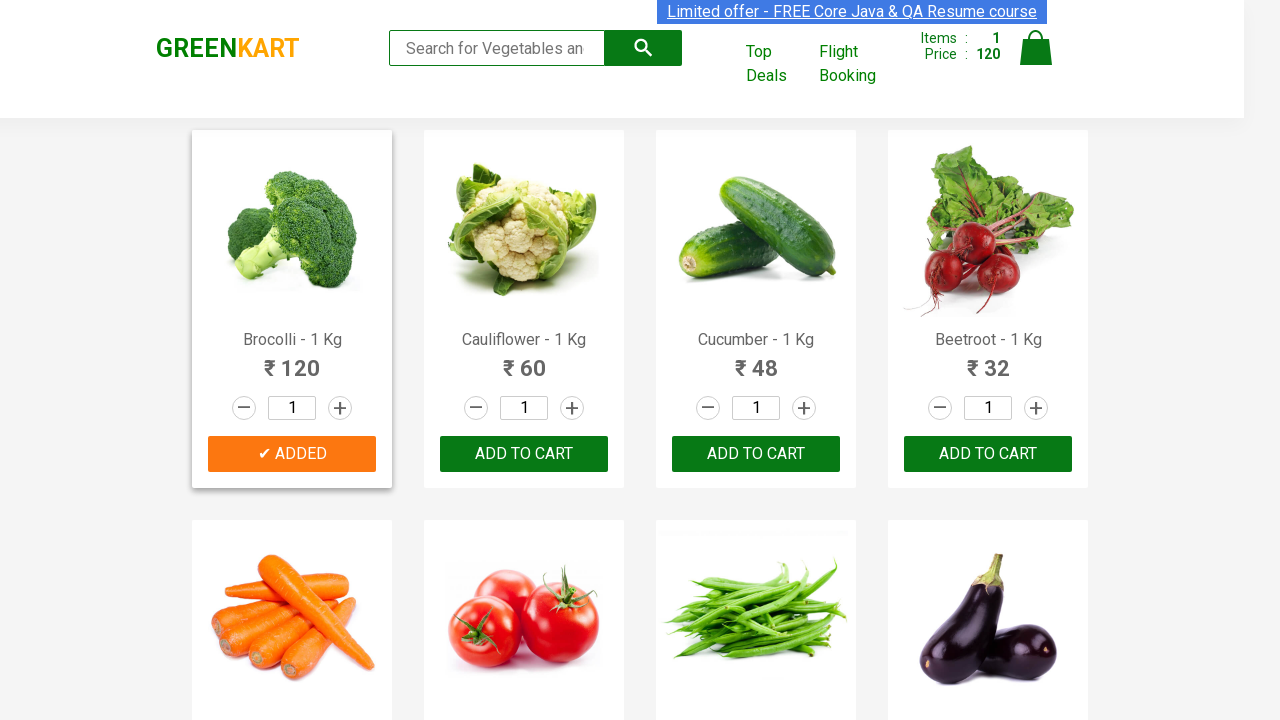

Clicked ADD TO CART button for Cucumber at (988, 454) on xpath=//button[text()='ADD TO CART'] >> nth=2
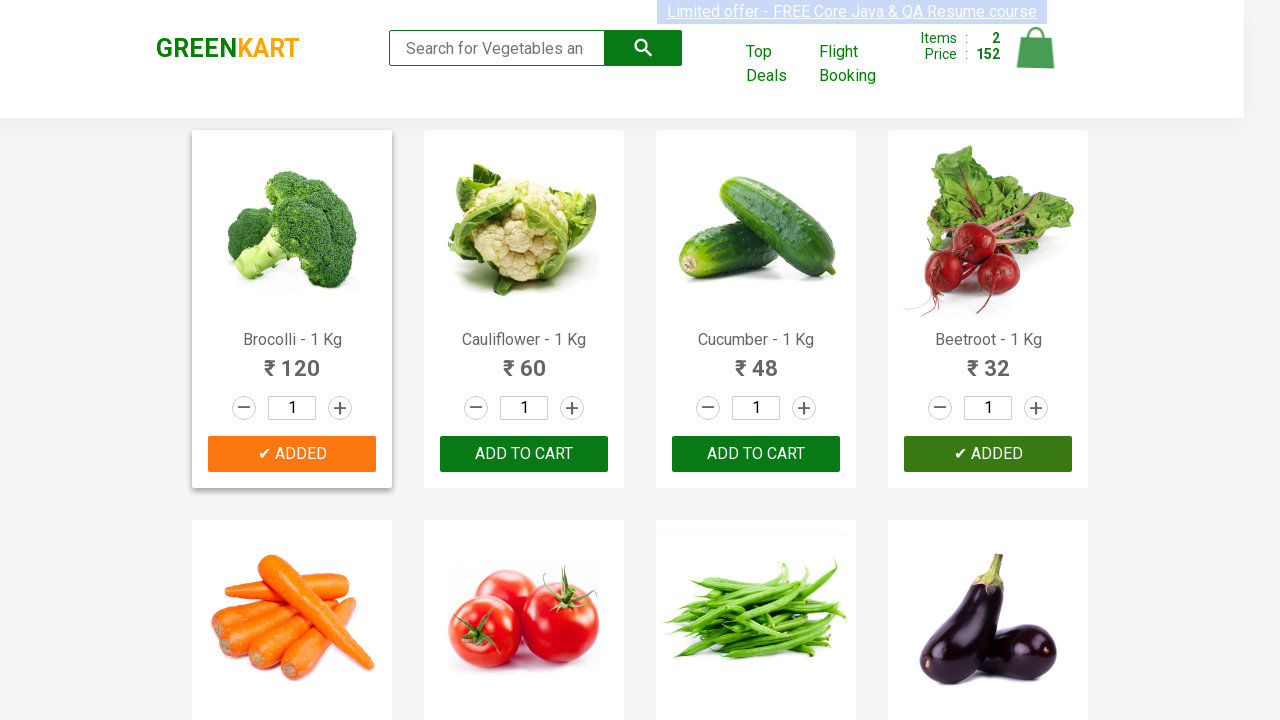

Retrieved product name text from item 3
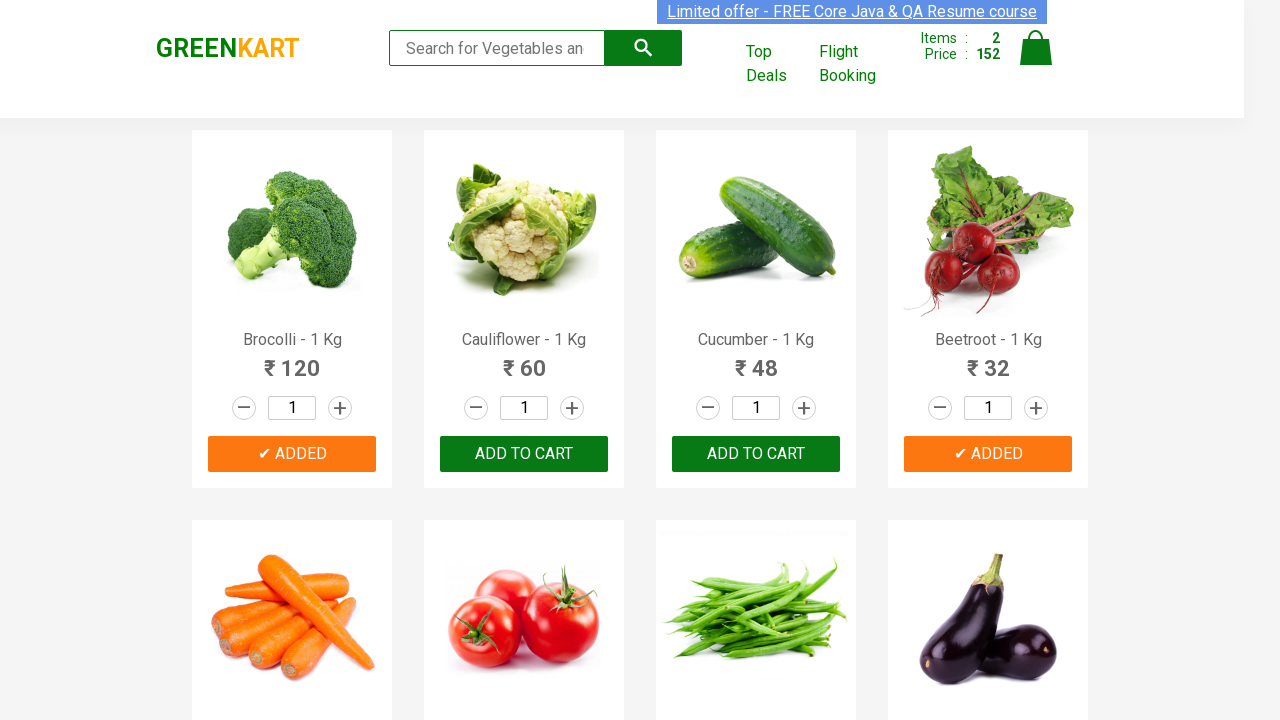

Retrieved product name text from item 4
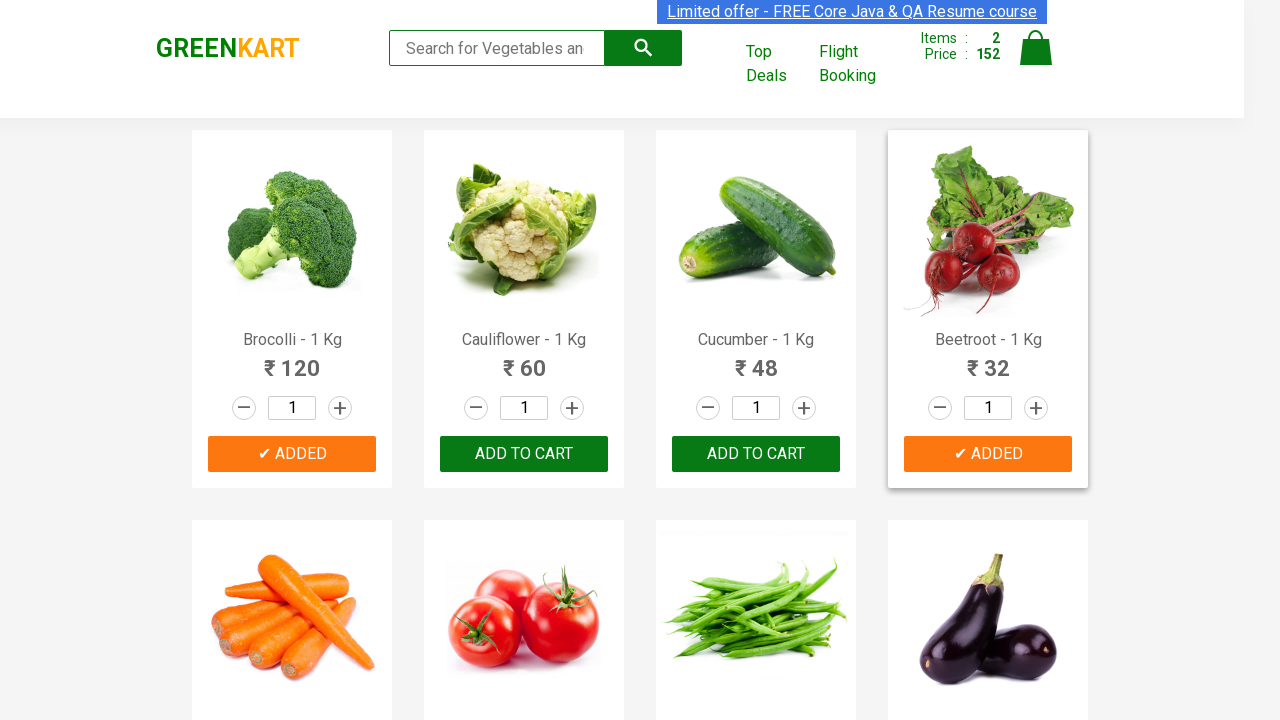

Clicked ADD TO CART button for Carrot at (756, 360) on xpath=//button[text()='ADD TO CART'] >> nth=4
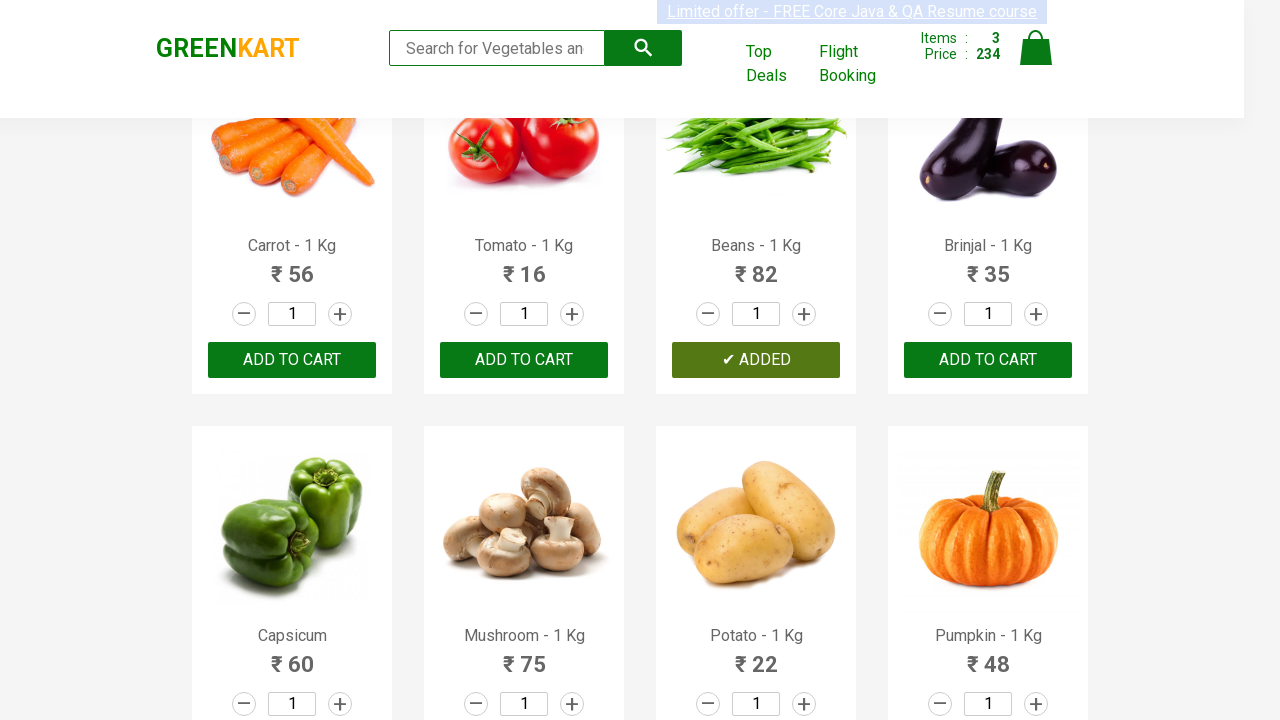

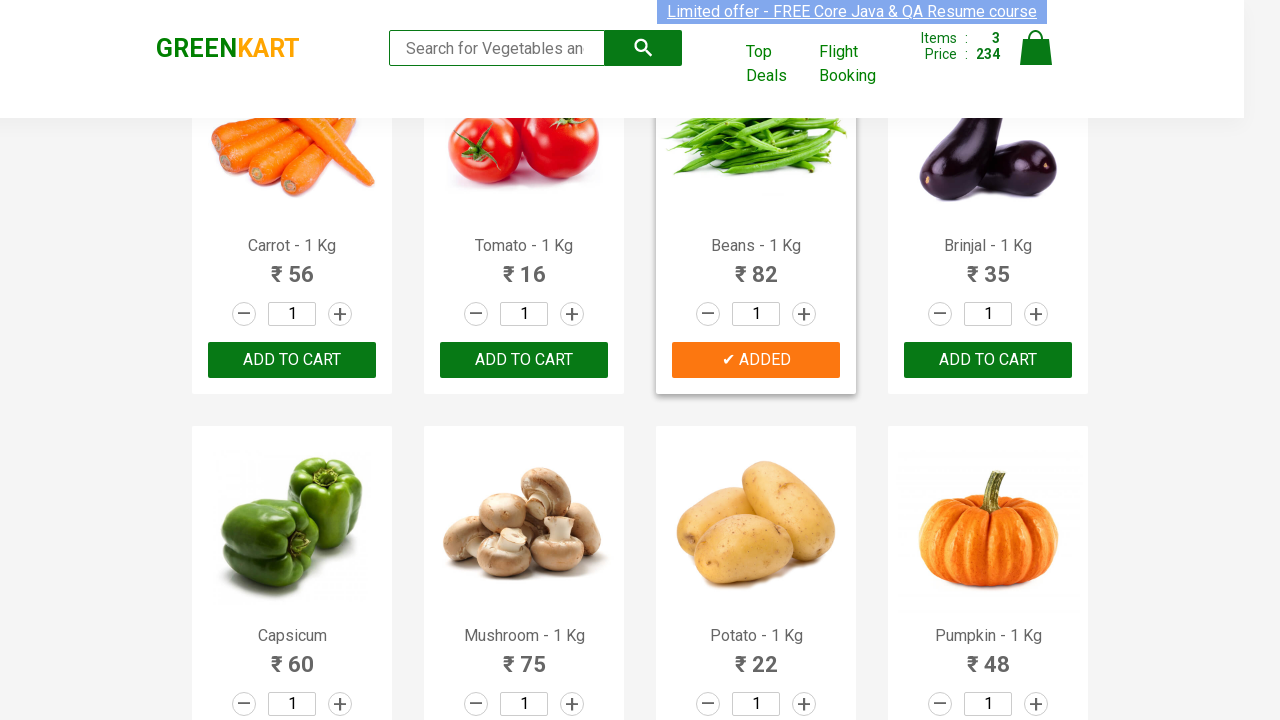